Tests that clicking the download button triggers a file download with the expected filename pattern.

Starting URL: https://code-diff.dev.devtools.site

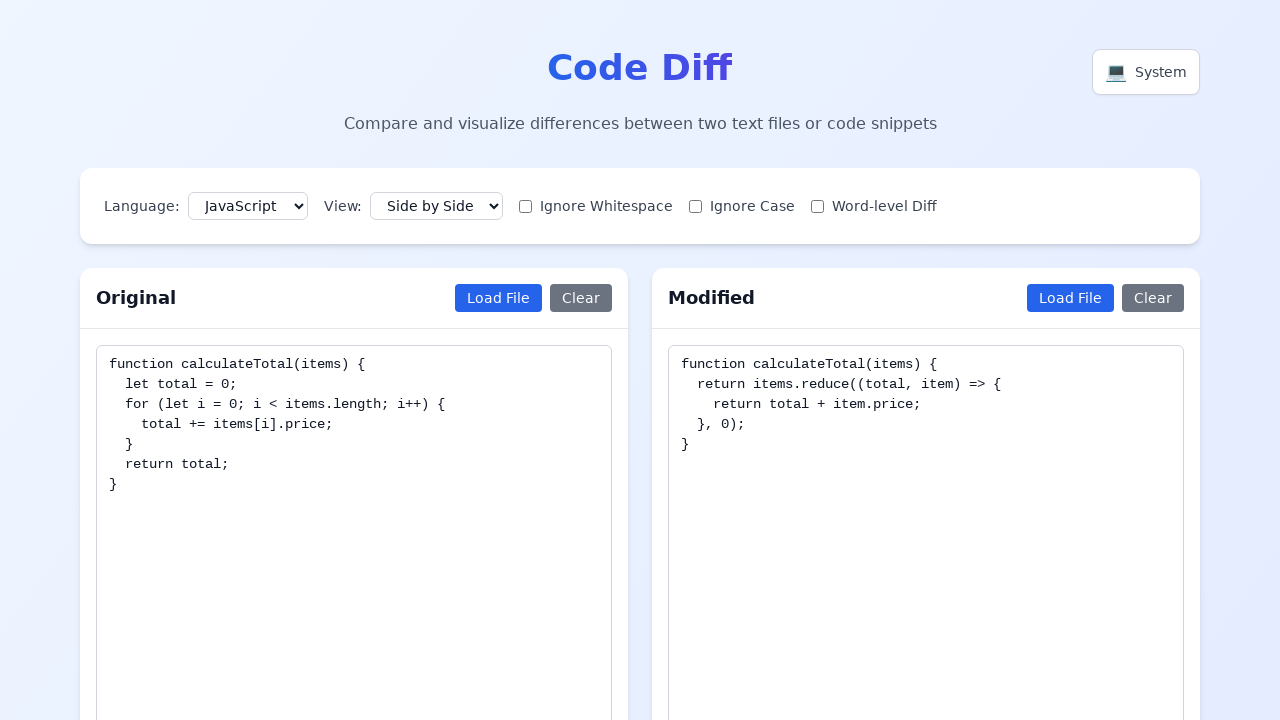

Waited 3 seconds for SPA to load
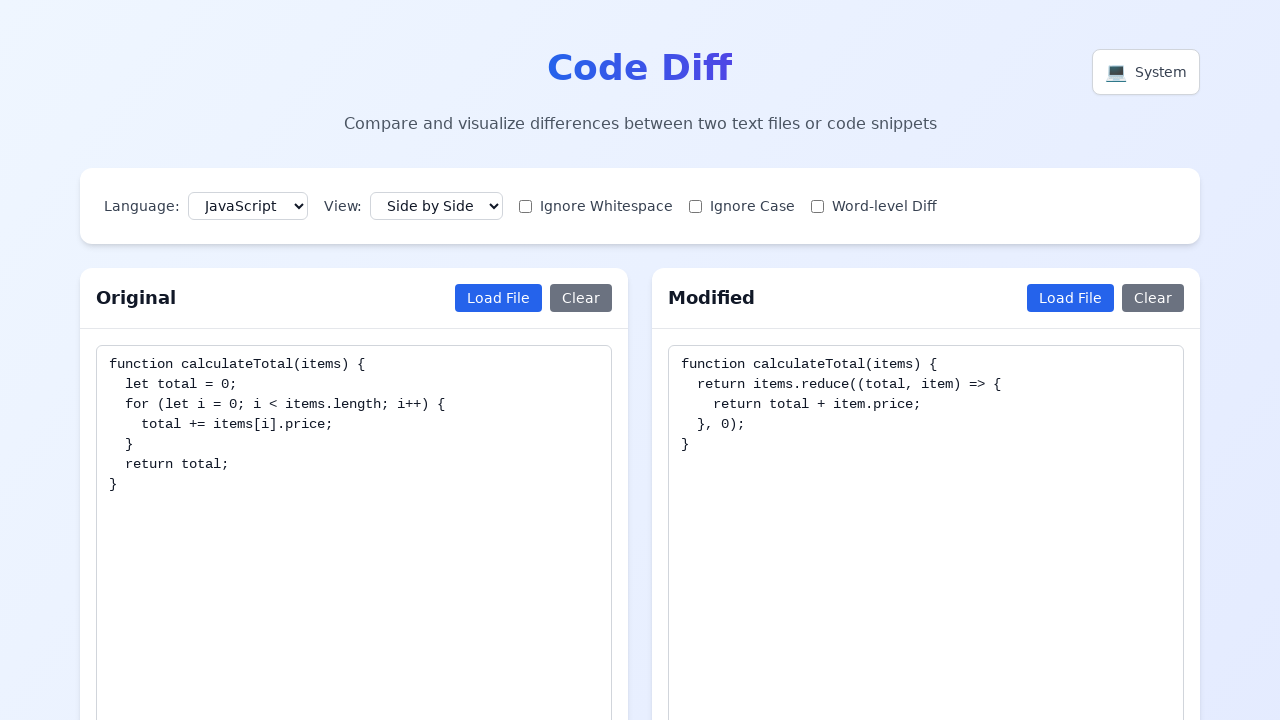

Filled original text area with 'Hello World' on textarea[placeholder*="original"]
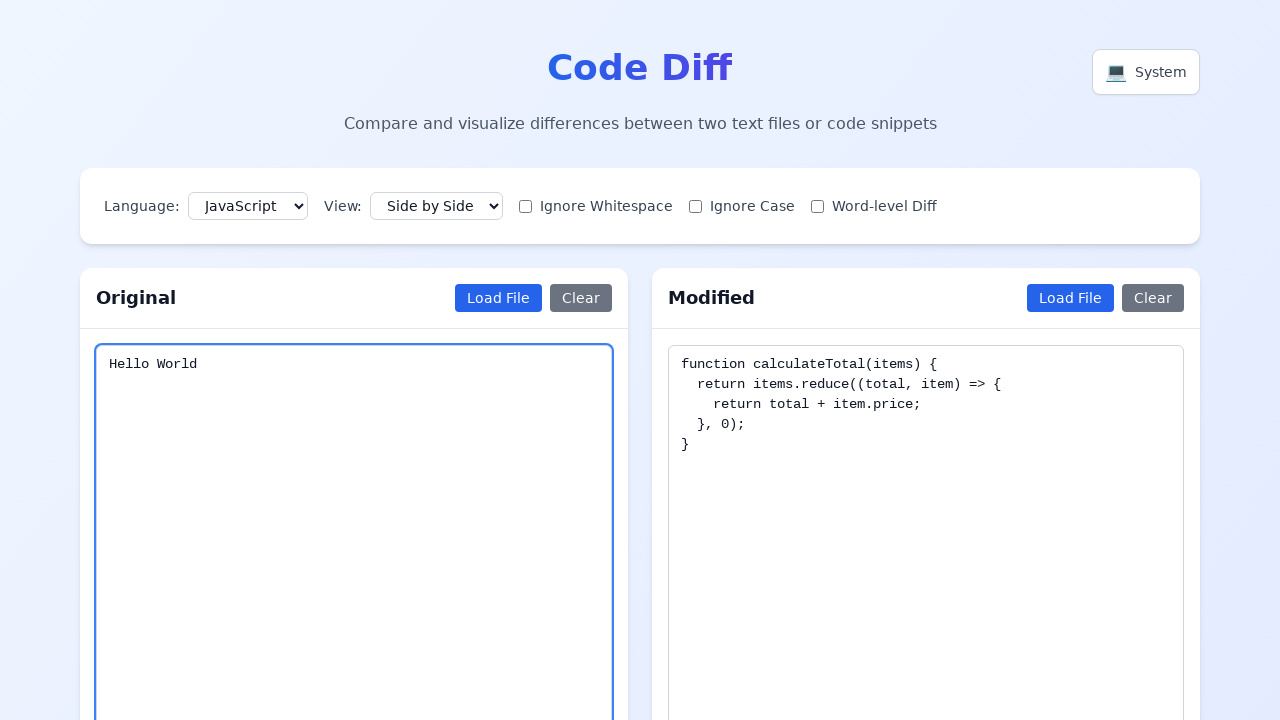

Filled modified text area with 'Hello Universe' on textarea[placeholder*="modified"]
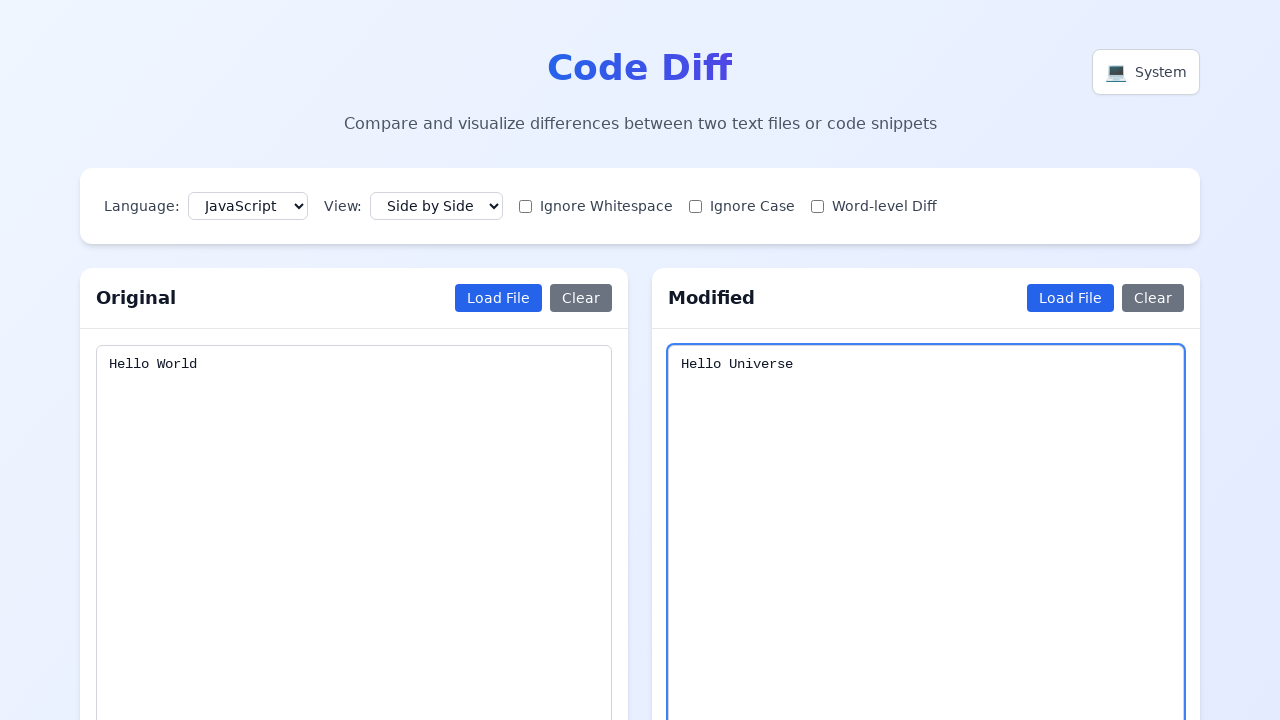

Waited 1 second for diff to generate
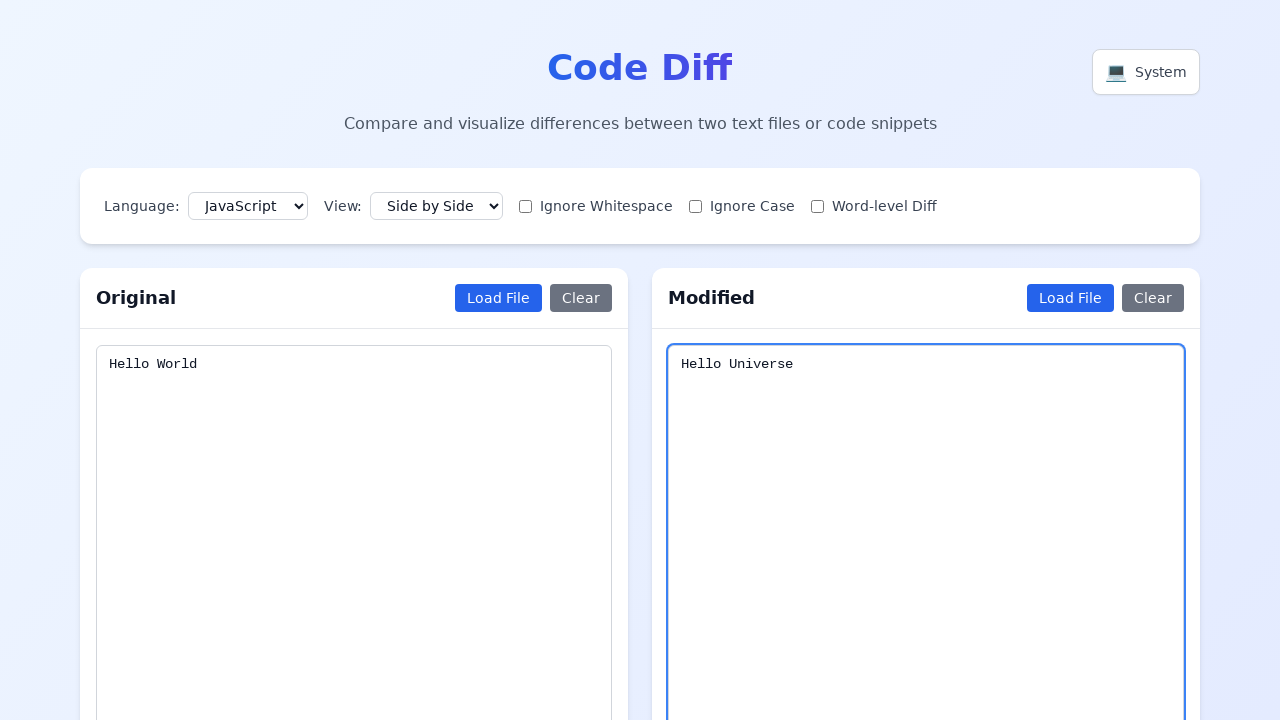

Clicked download button to trigger file download at (1136, 360) on button:has-text("Download")
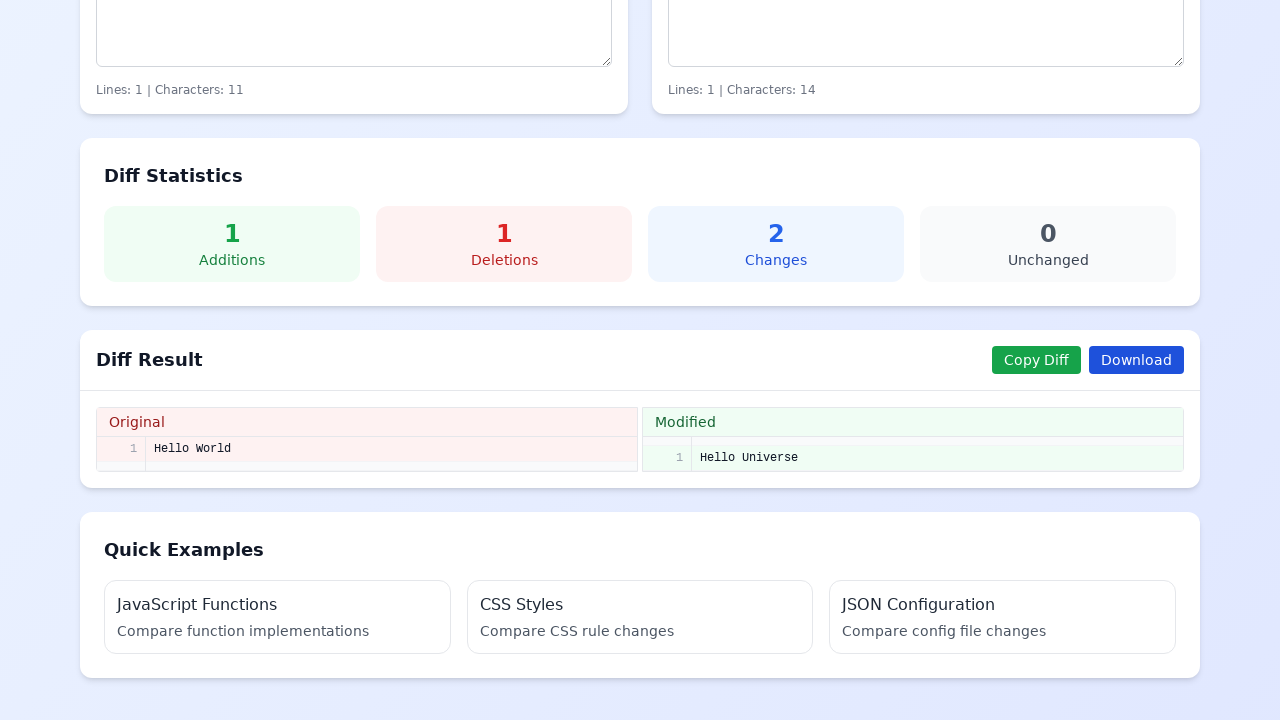

Download completed
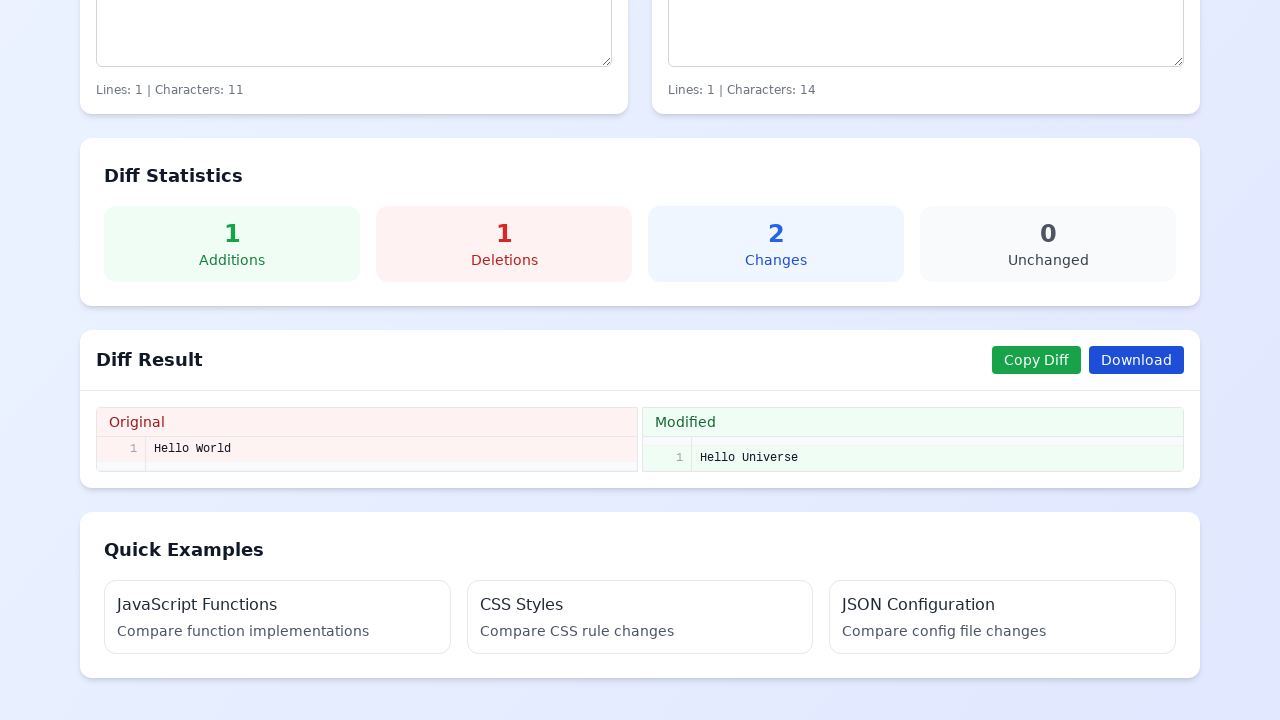

Verified download filename matches pattern 'diff-*.diff': diff-2026-03-03T01-09-08.diff
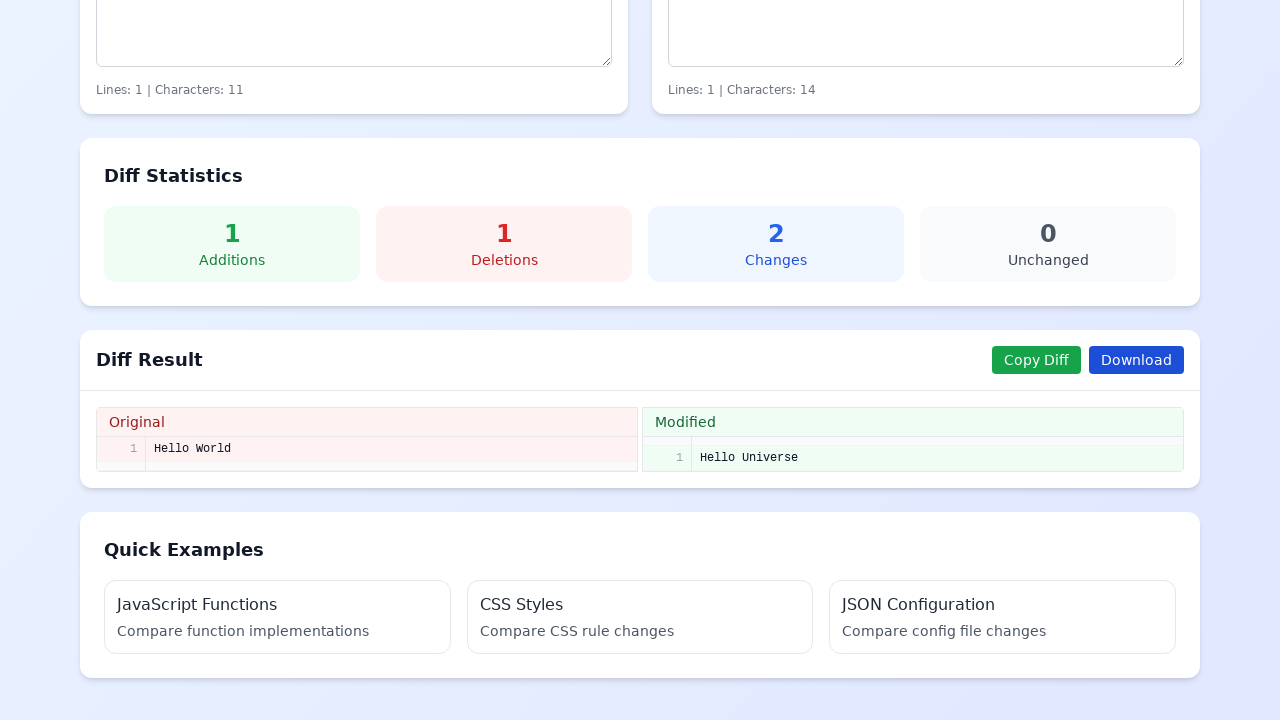

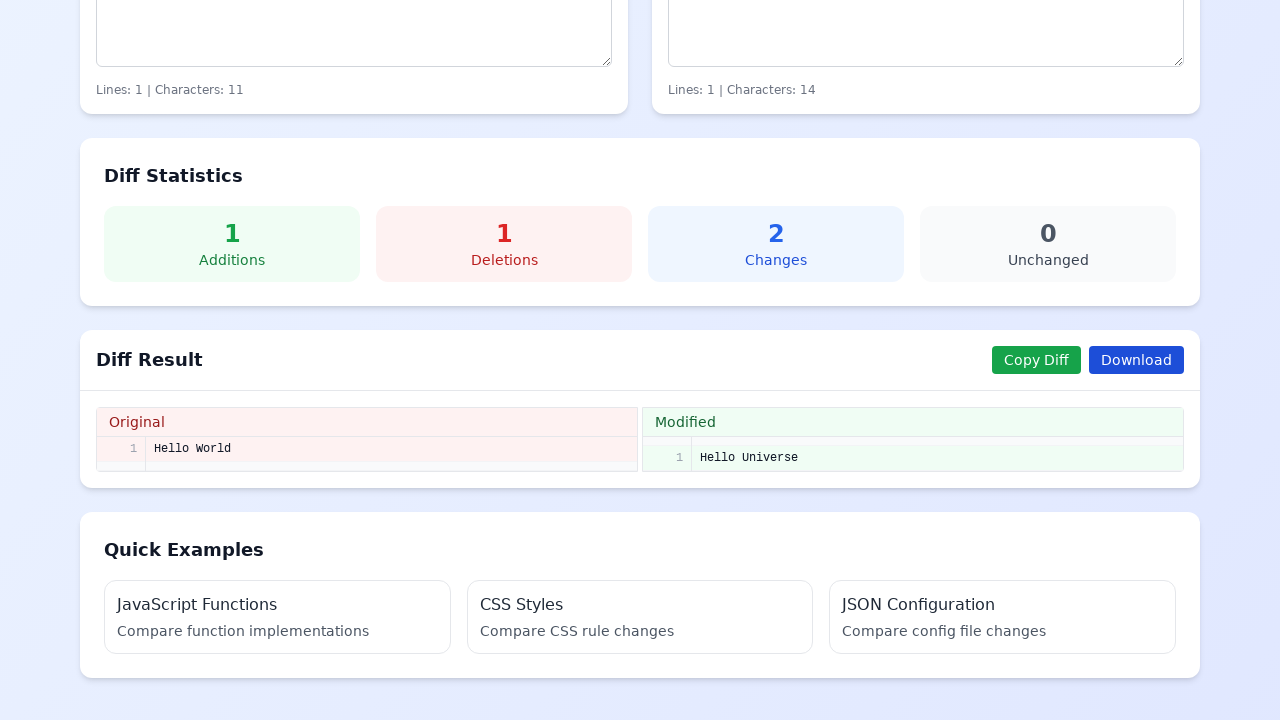